Tests double-click functionality on a button element on the DemoQA buttons page

Starting URL: https://demoqa.com/buttons

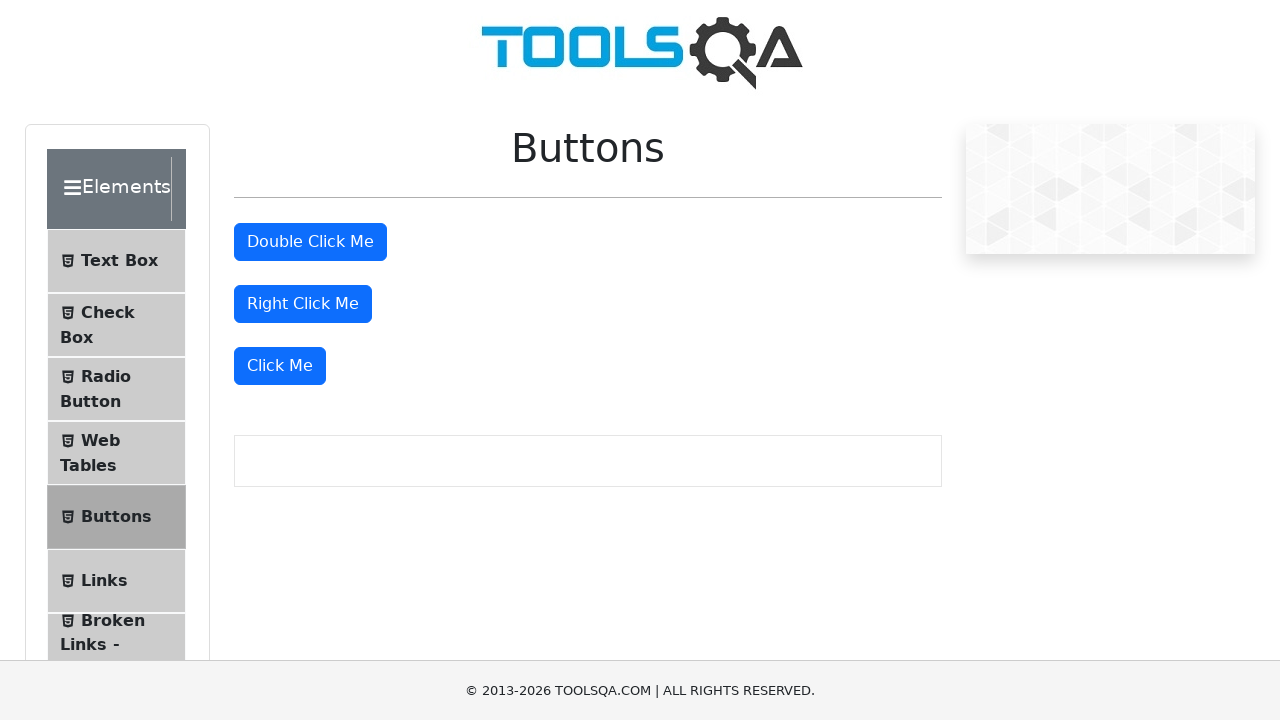

Located double-click button element on DemoQA buttons page
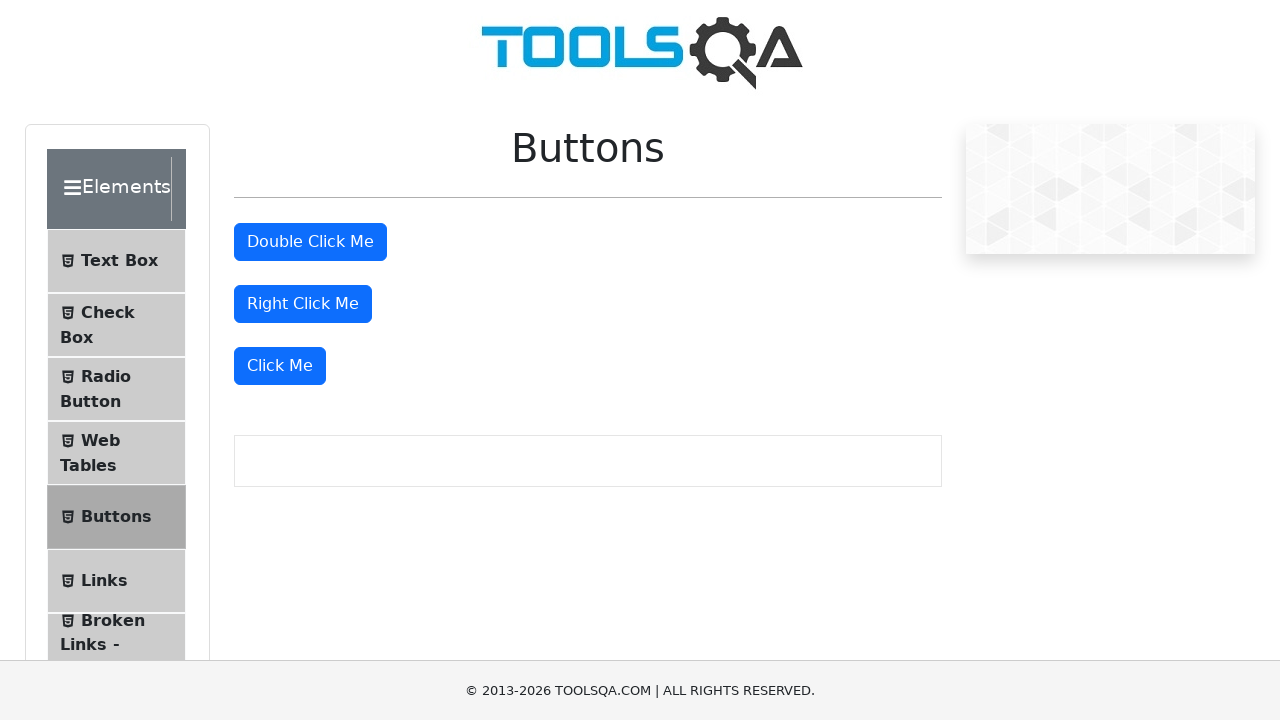

Performed double-click action on the button at (310, 242) on xpath=//button[@id='doubleClickBtn']
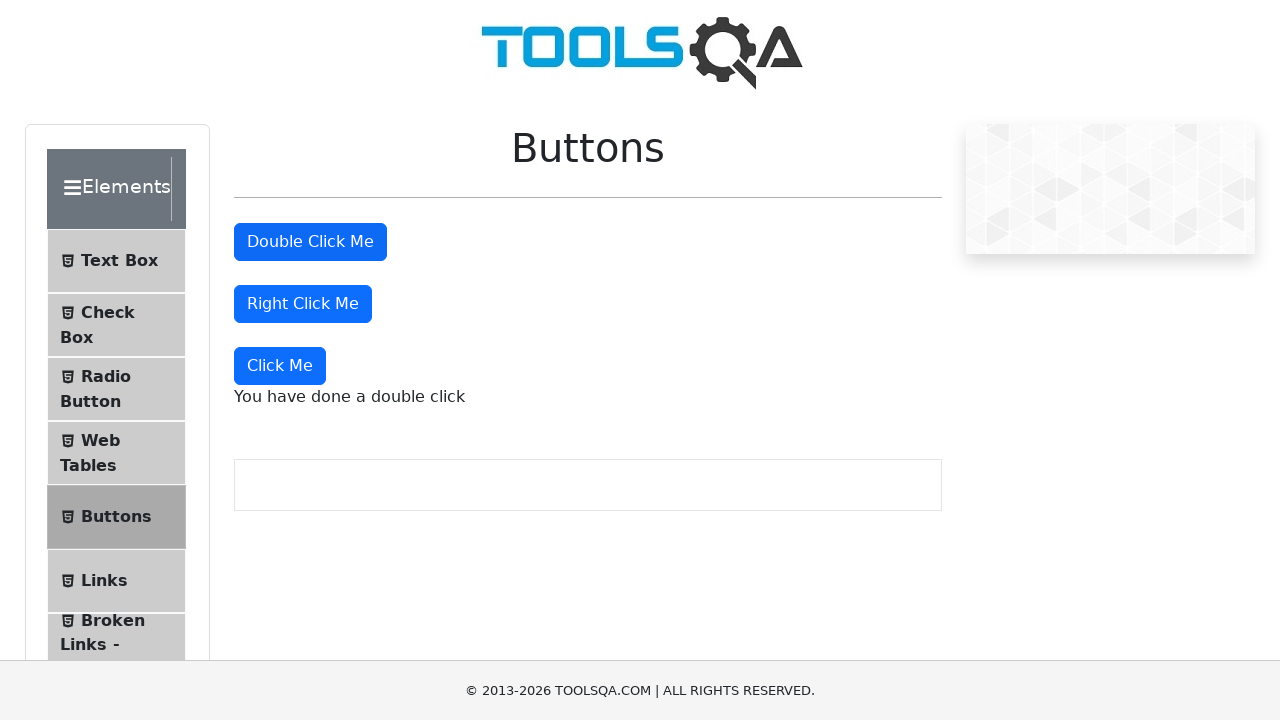

Waited 1 second for success message to appear
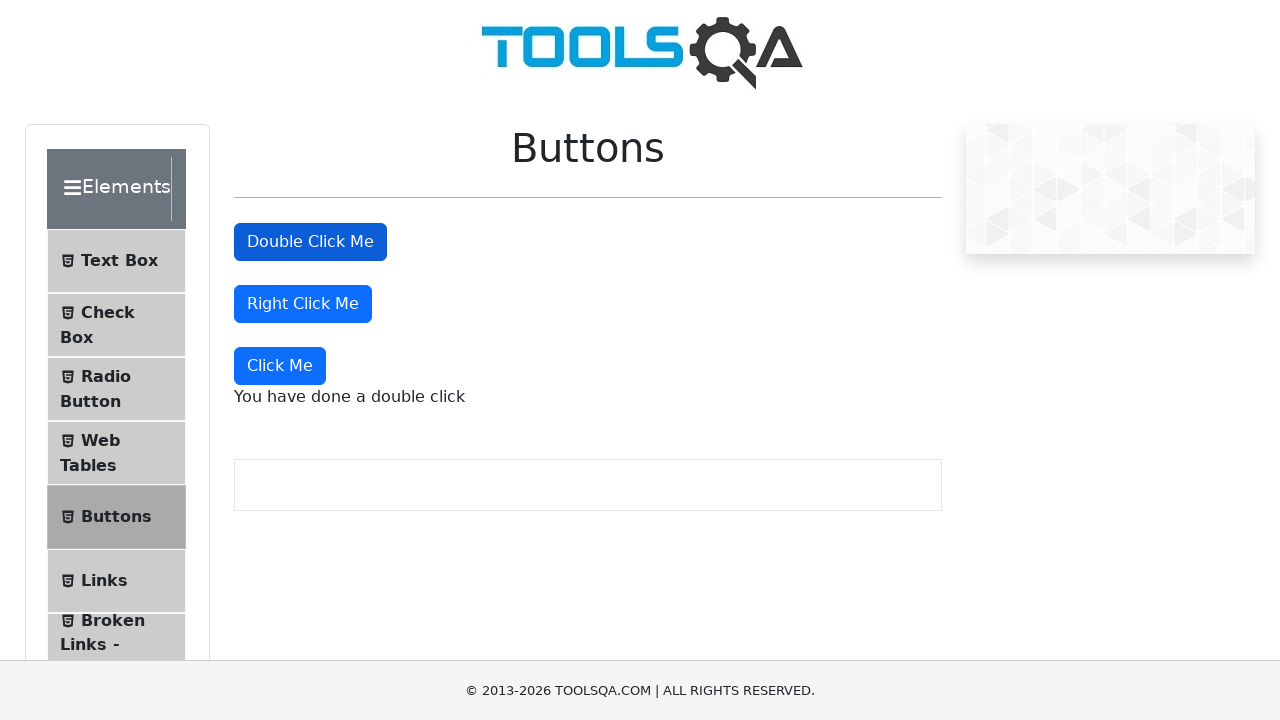

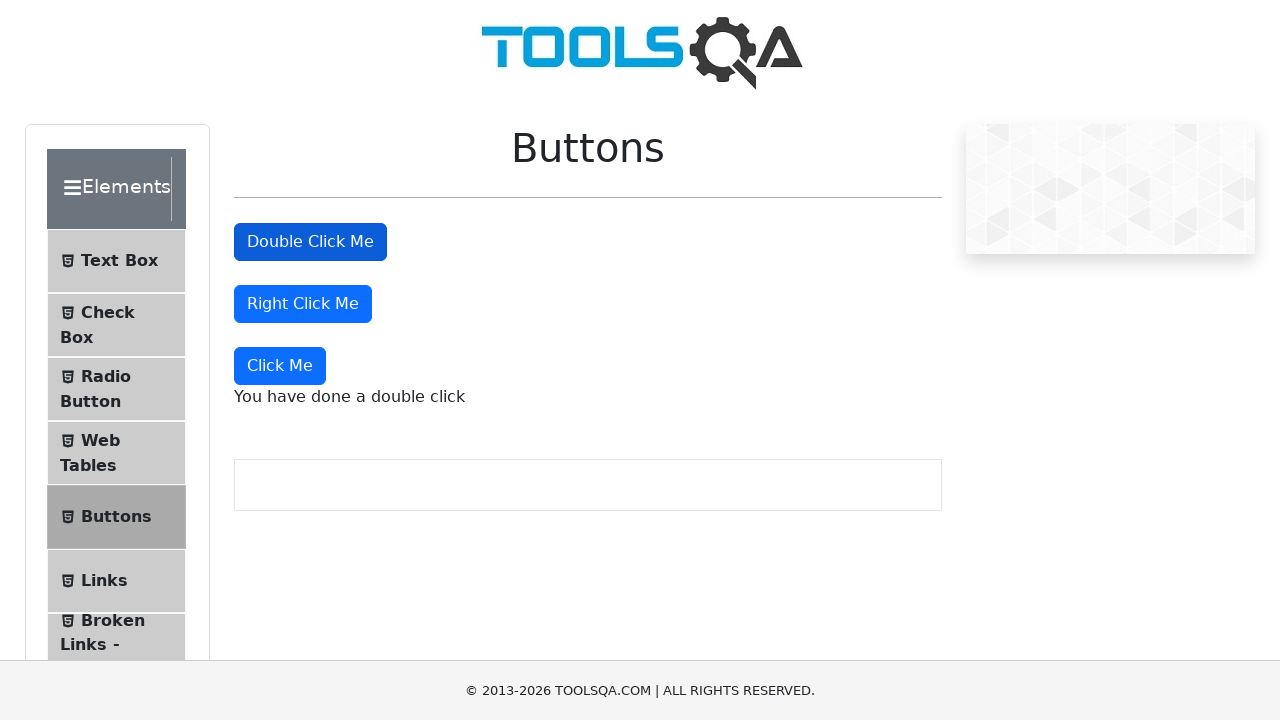